Navigates to meneame.net (a Spanish social news website) and verifies the page loads successfully by checking the page title contains the expected text.

Starting URL: http://www.meneame.net

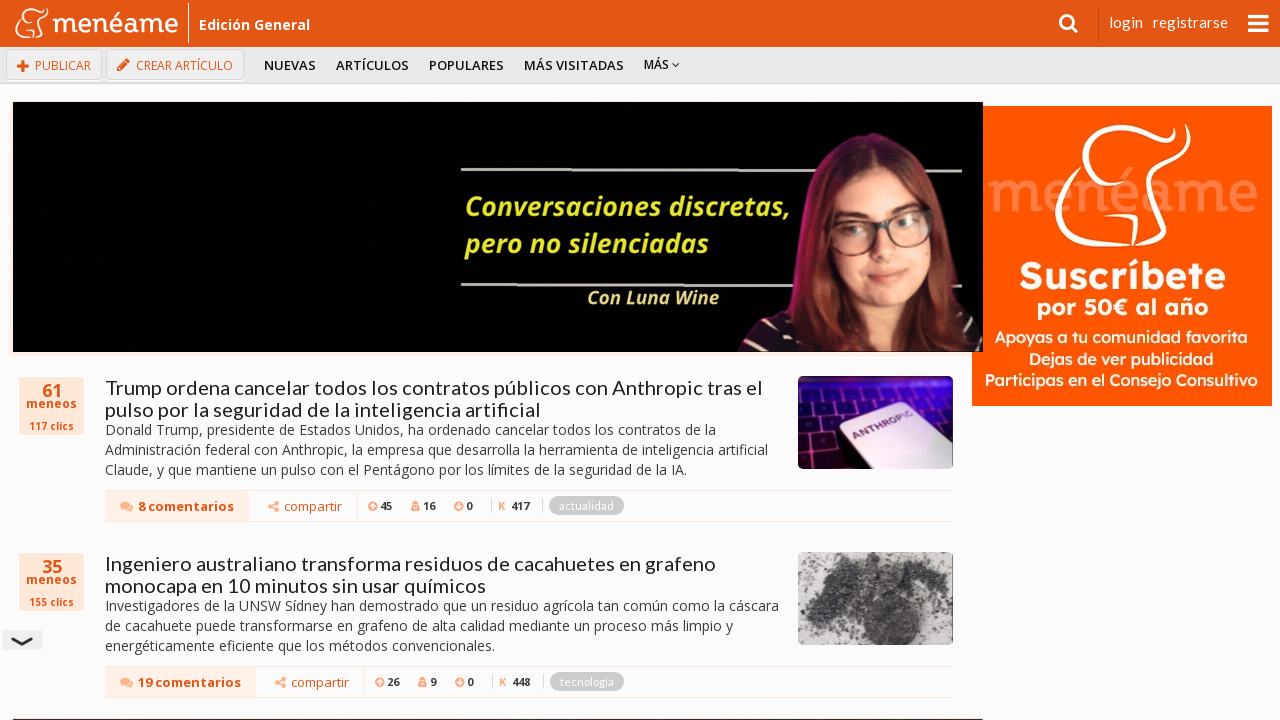

Waited for page to reach domcontentloaded state
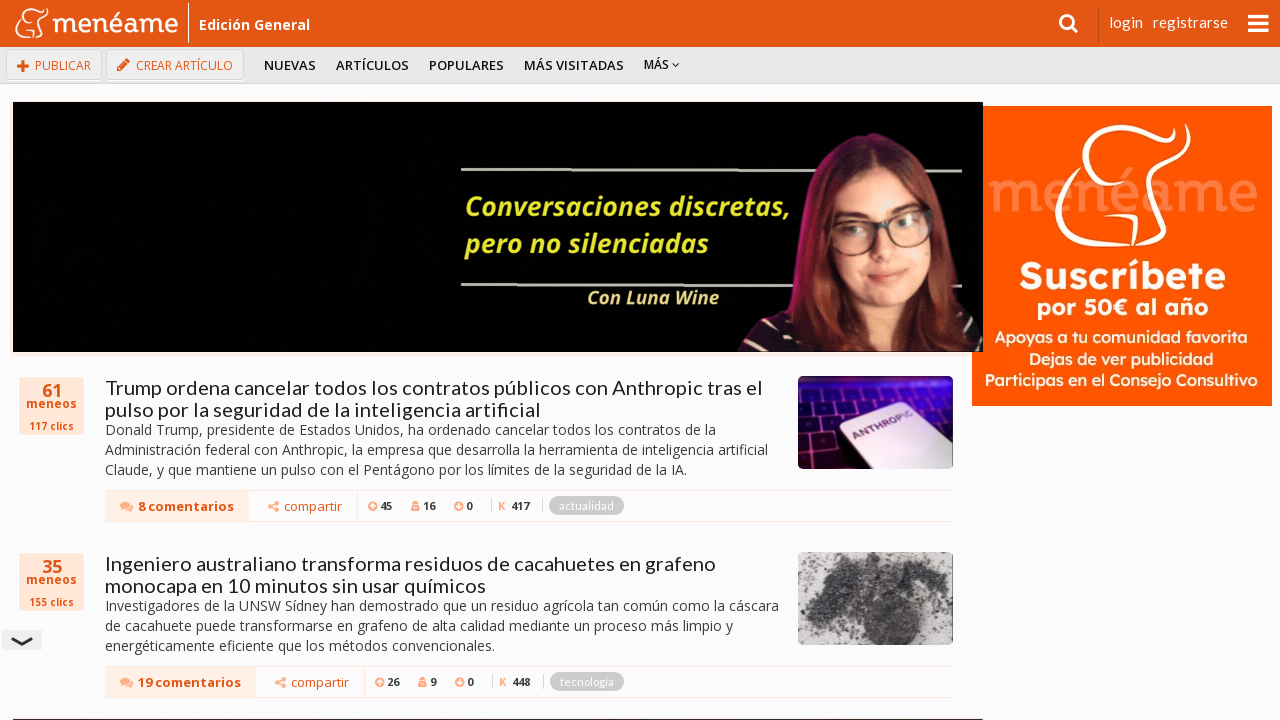

Verified page title contains 'Menéame' or 'meneame'
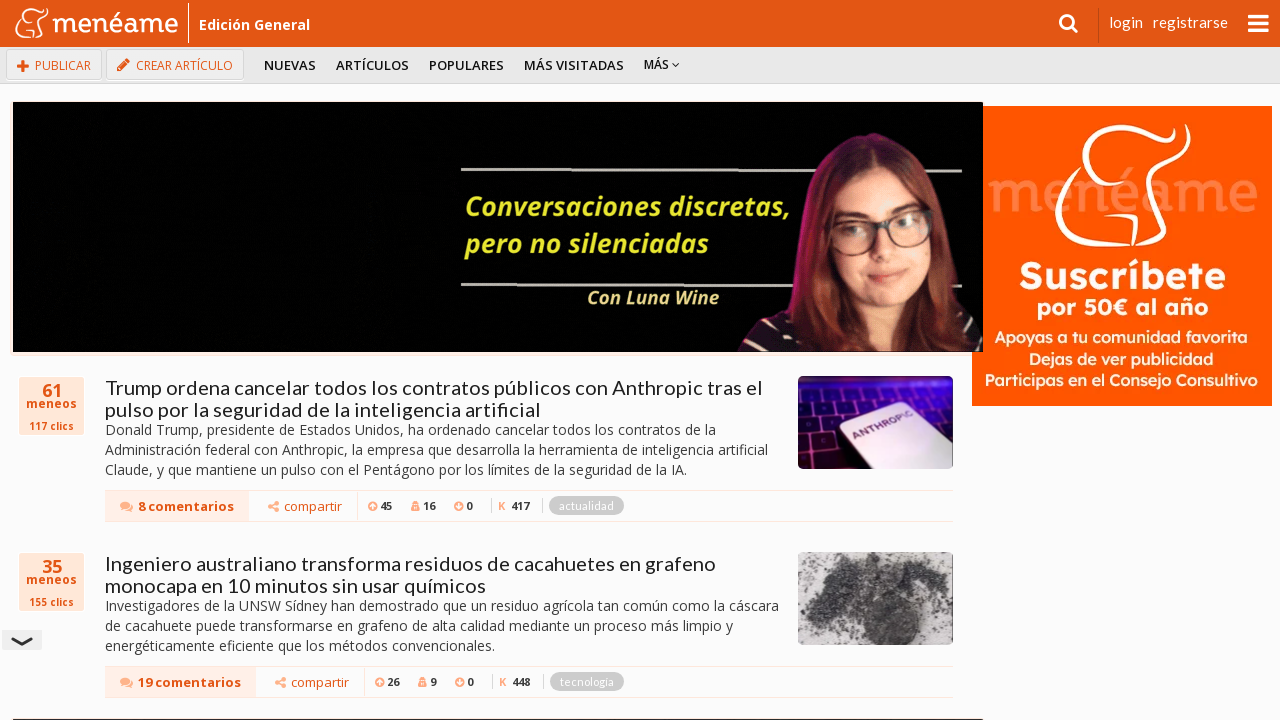

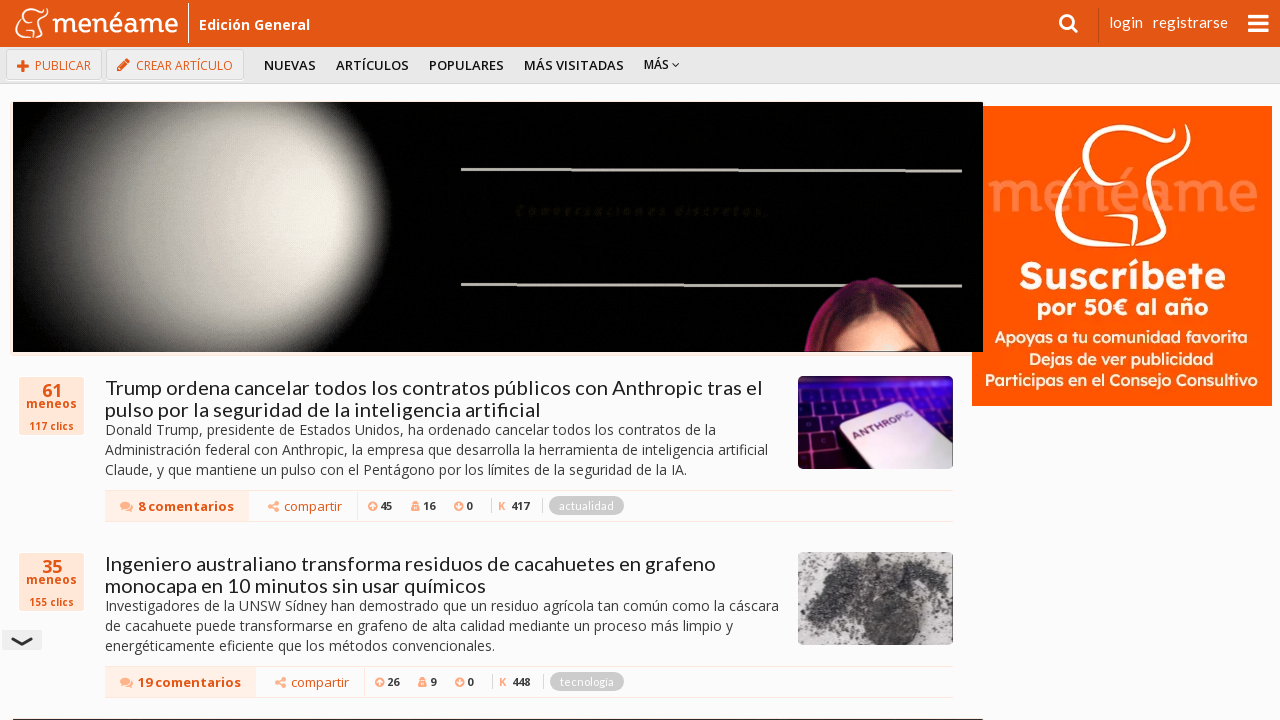